Tests handling of JavaScript alerts and confirm dialogs by entering a name, triggering an alert and accepting it, then triggering a confirm dialog and dismissing it

Starting URL: https://rahulshettyacademy.com/AutomationPractice/

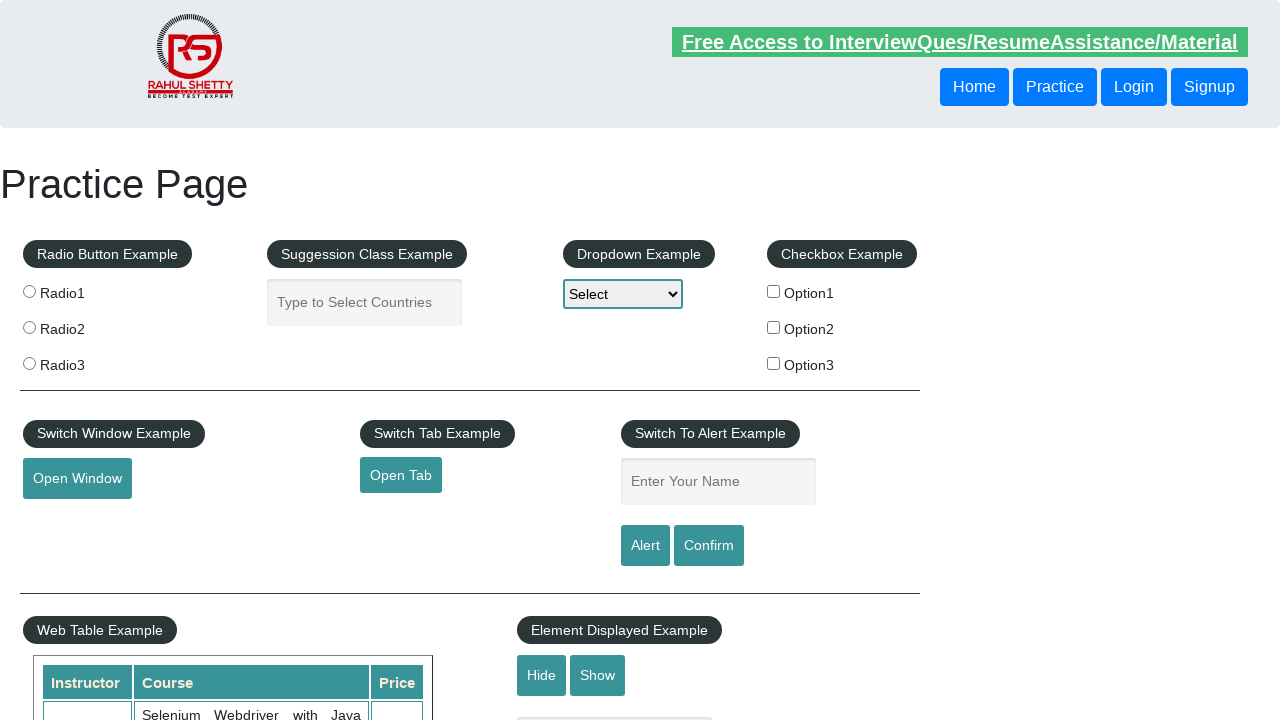

Filled name field with 'Tester' on #name
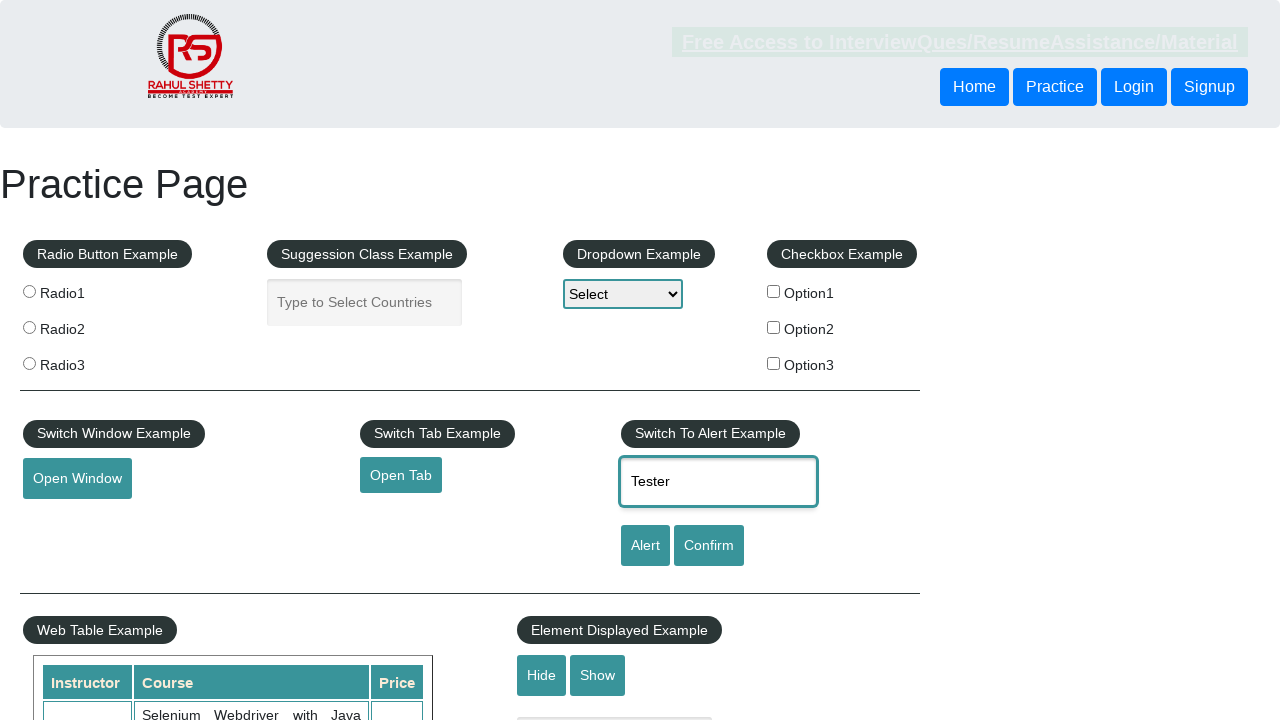

Clicked alert button to trigger JavaScript alert at (645, 546) on #alertbtn
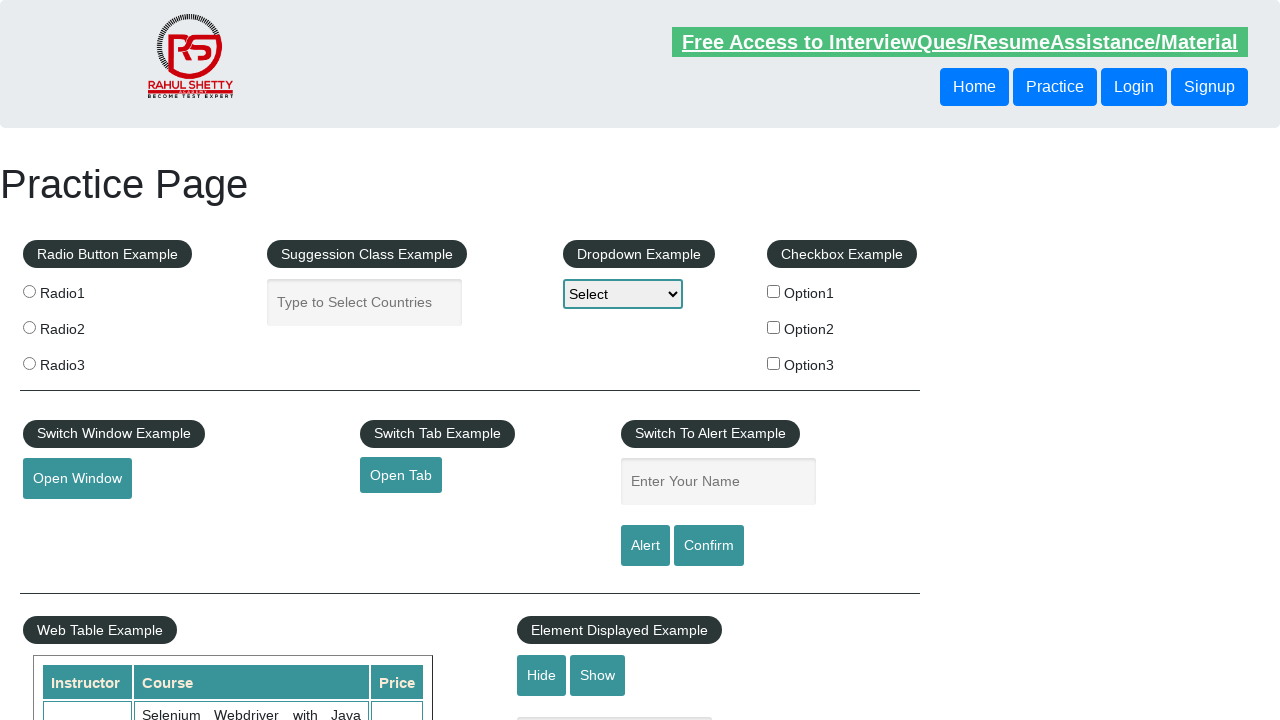

Set up dialog handler to accept alert
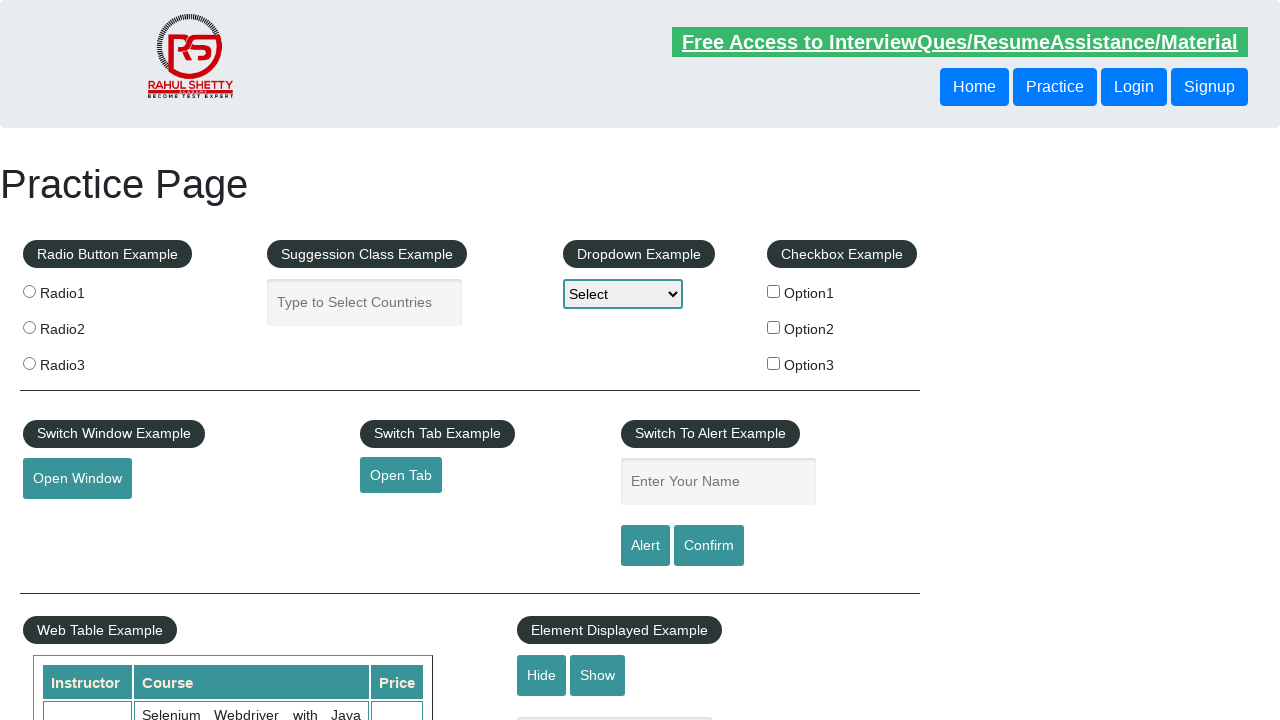

Filled name field with 'Tester' for confirm dialog test on #name
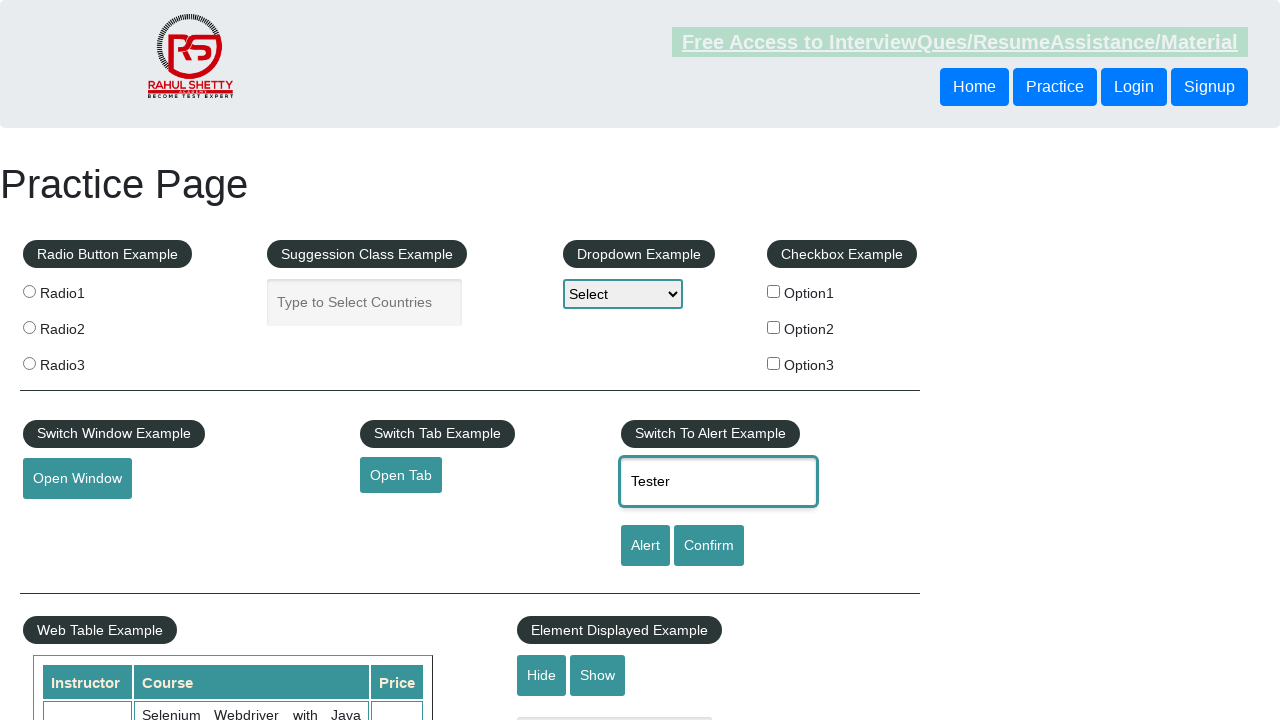

Set up dialog handler to dismiss confirm dialog
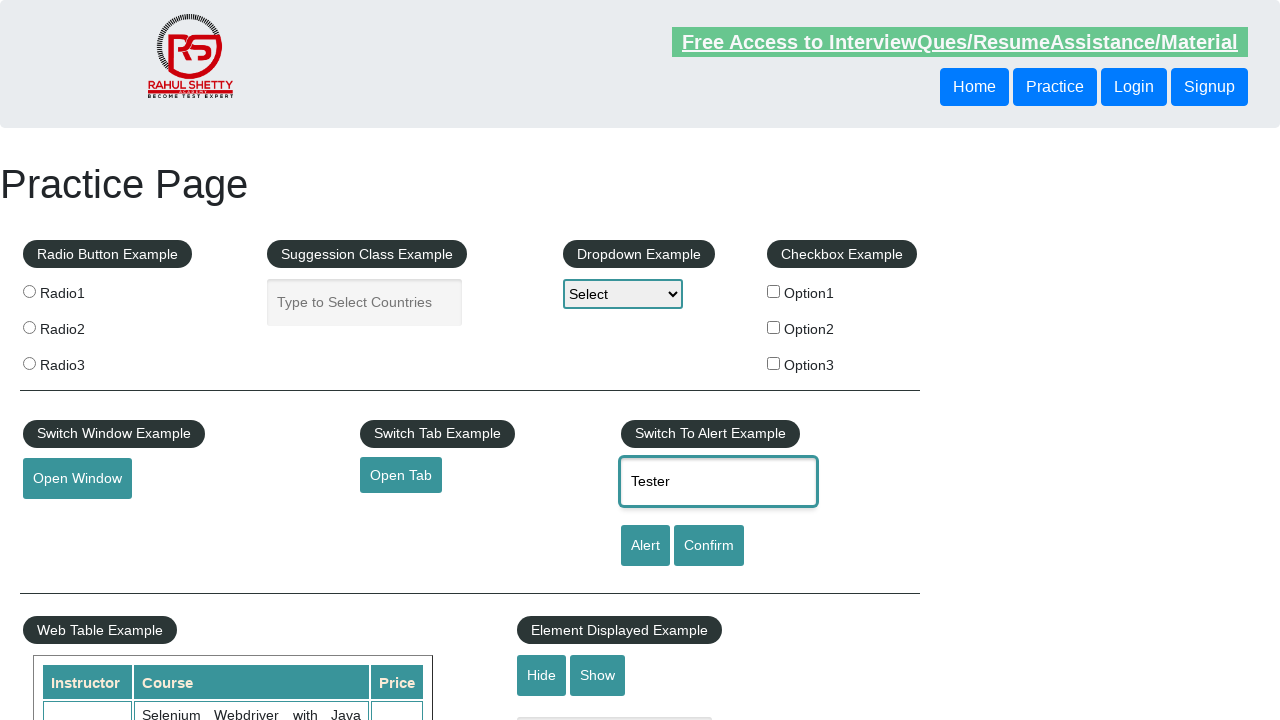

Clicked confirm button to trigger confirm dialog at (709, 546) on #confirmbtn
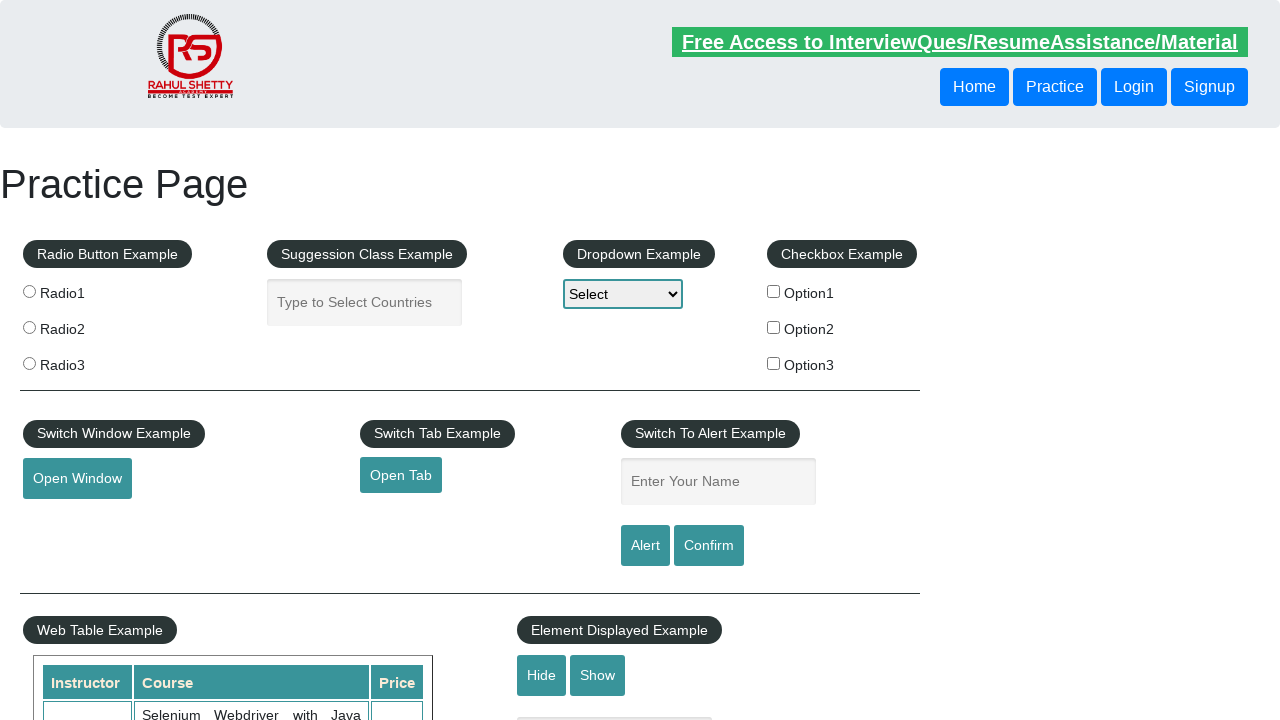

Waited 1000ms for dialog handling to complete
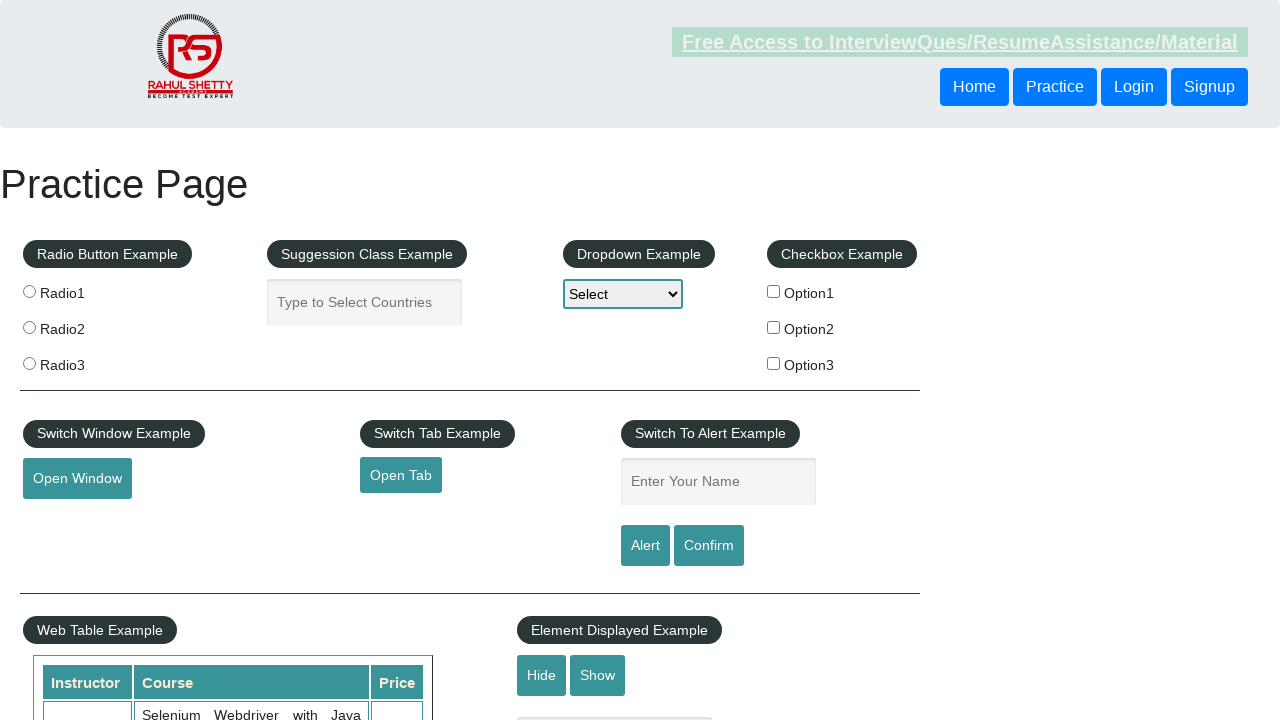

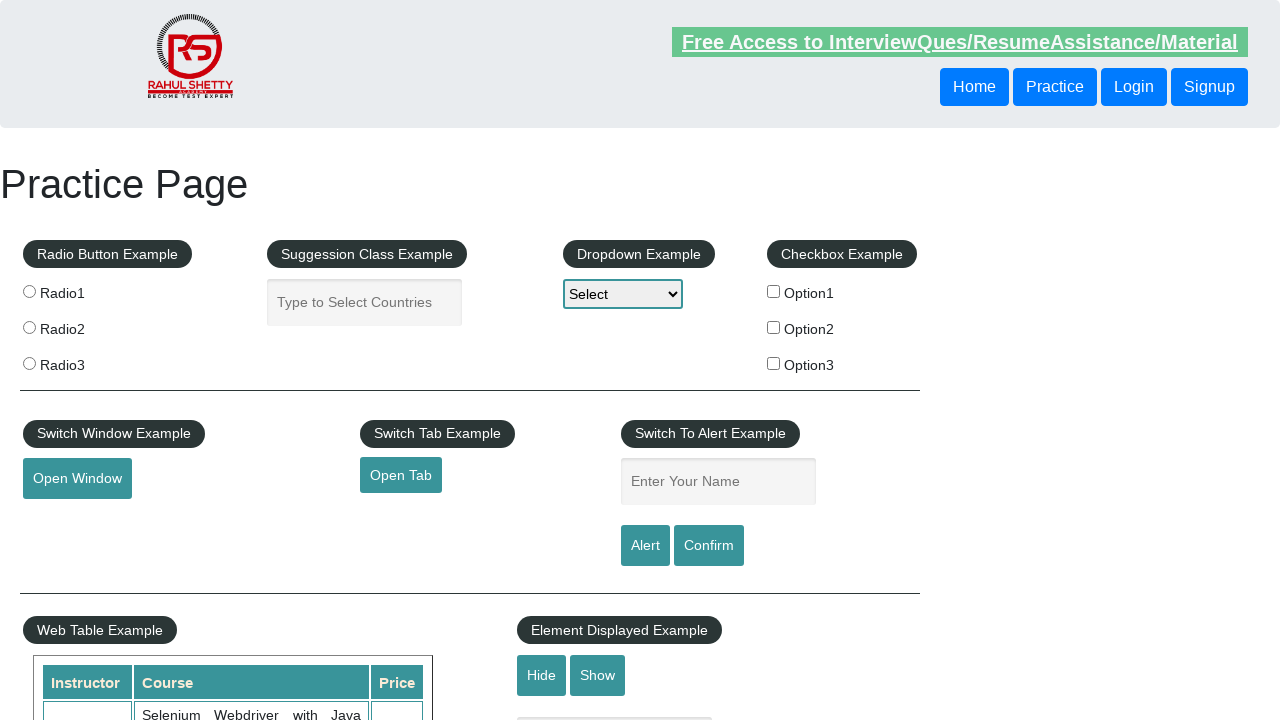